Opens the Rahul Shetty Academy Automation Practice page and verifies it loads successfully

Starting URL: https://rahulshettyacademy.com/AutomationPractice/

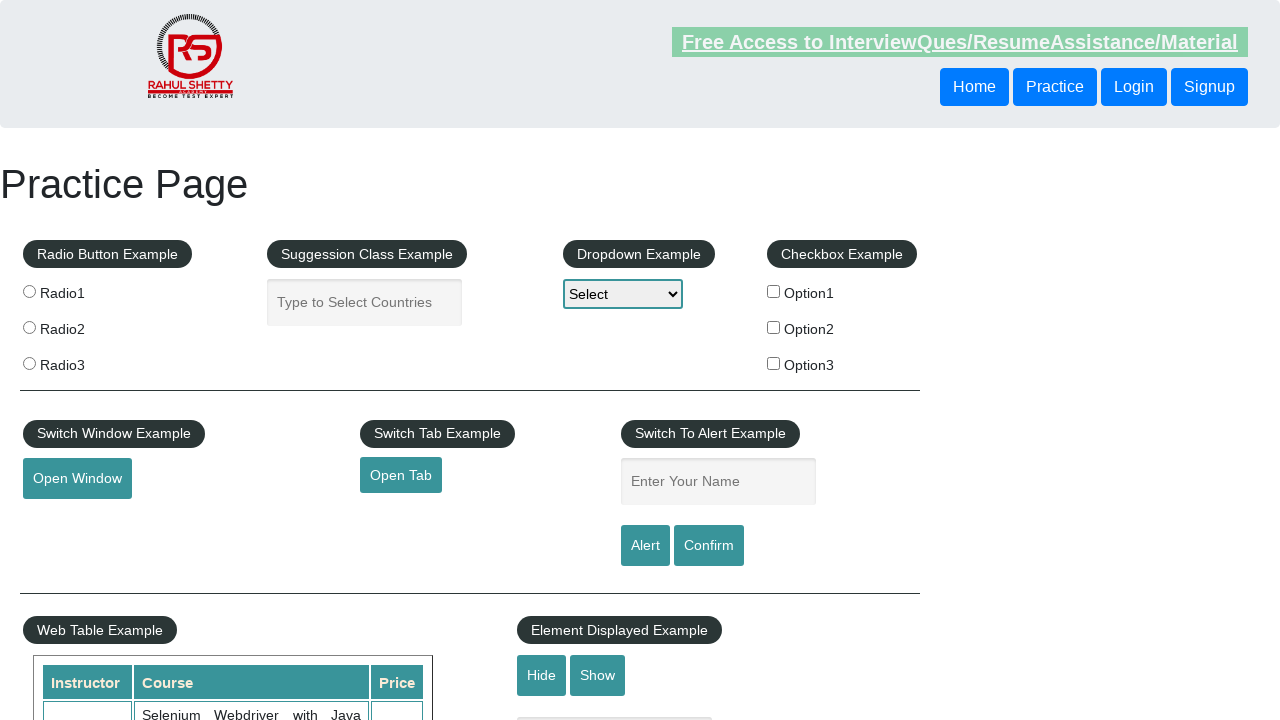

Navigated to Rahul Shetty Academy Automation Practice page
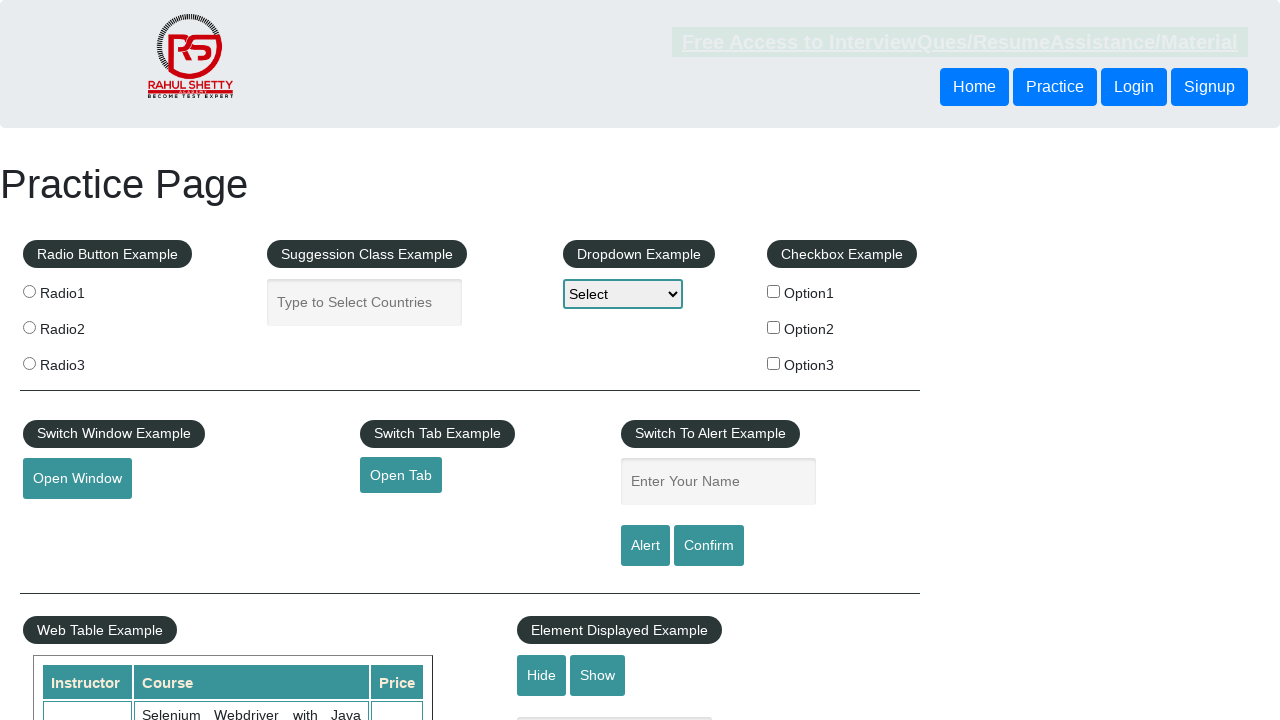

Page DOM content fully loaded
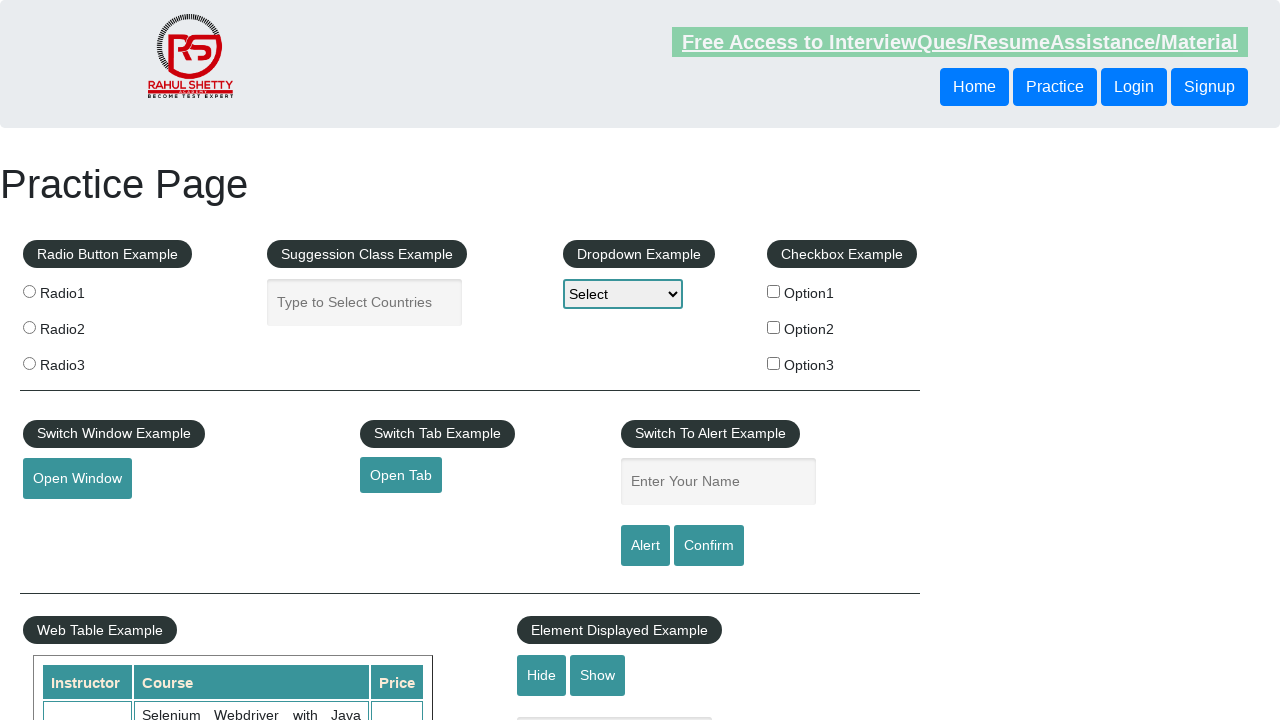

Verified page title is 'Practice Page'
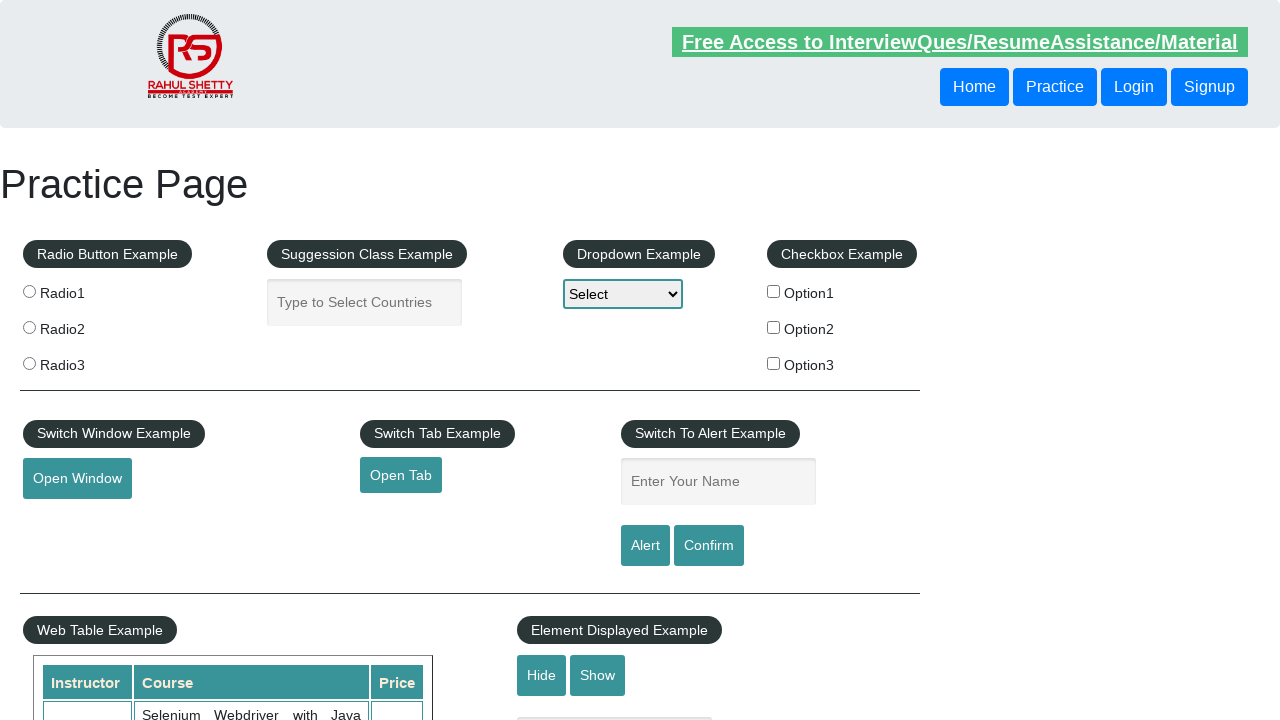

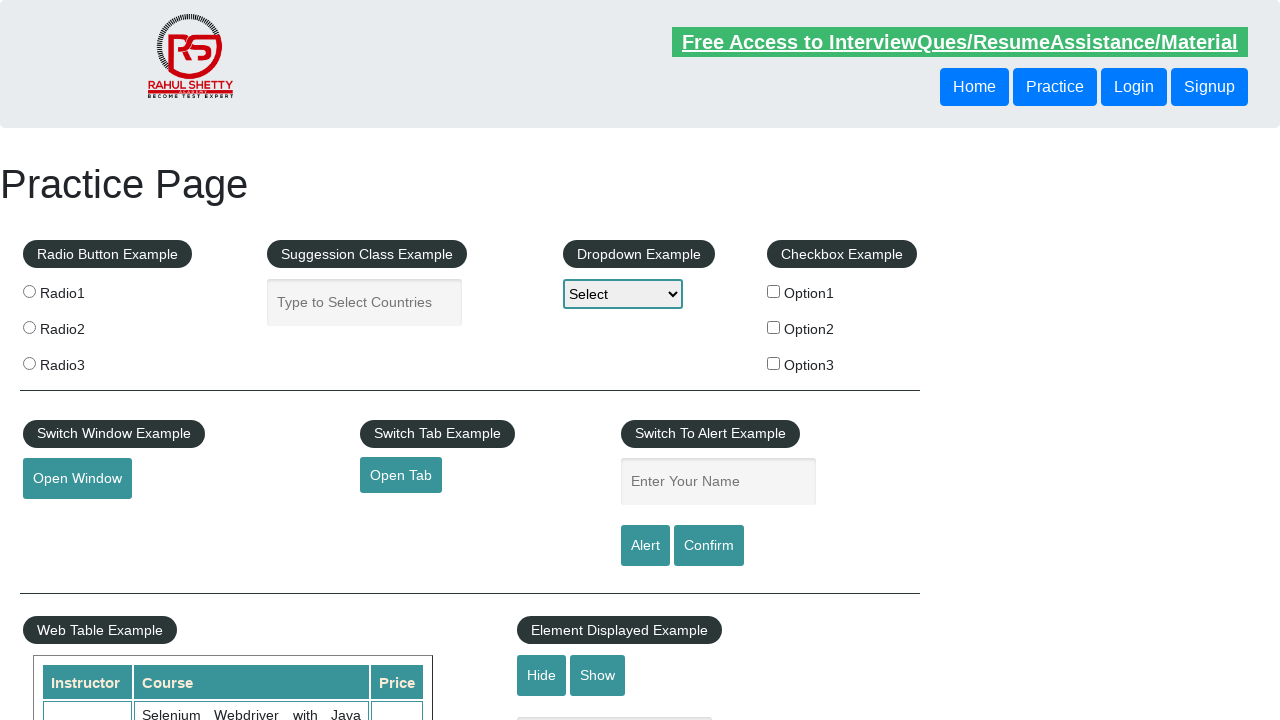